Tests selecting different options from a dropdown using various selection methods - by visible text, by value, and by index.

Starting URL: http://the-internet.herokuapp.com/

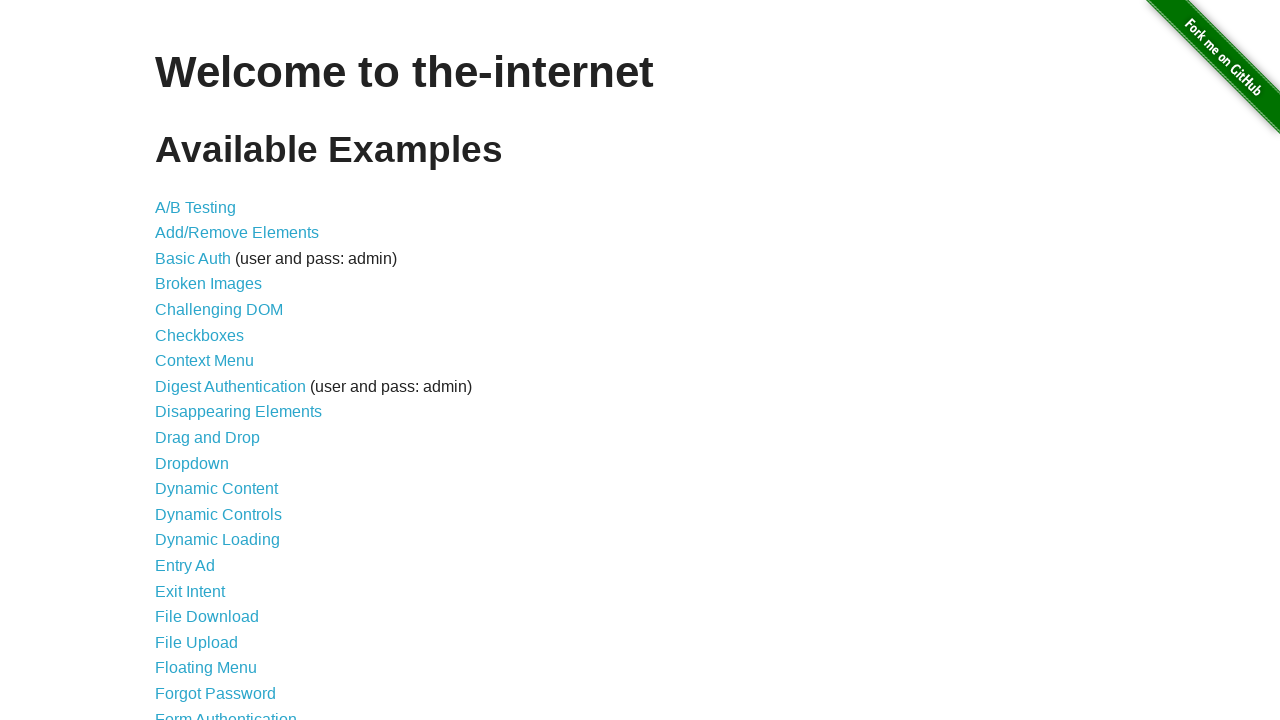

Clicked on dropdown link to navigate to dropdown page at (192, 463) on a[href='/dropdown']
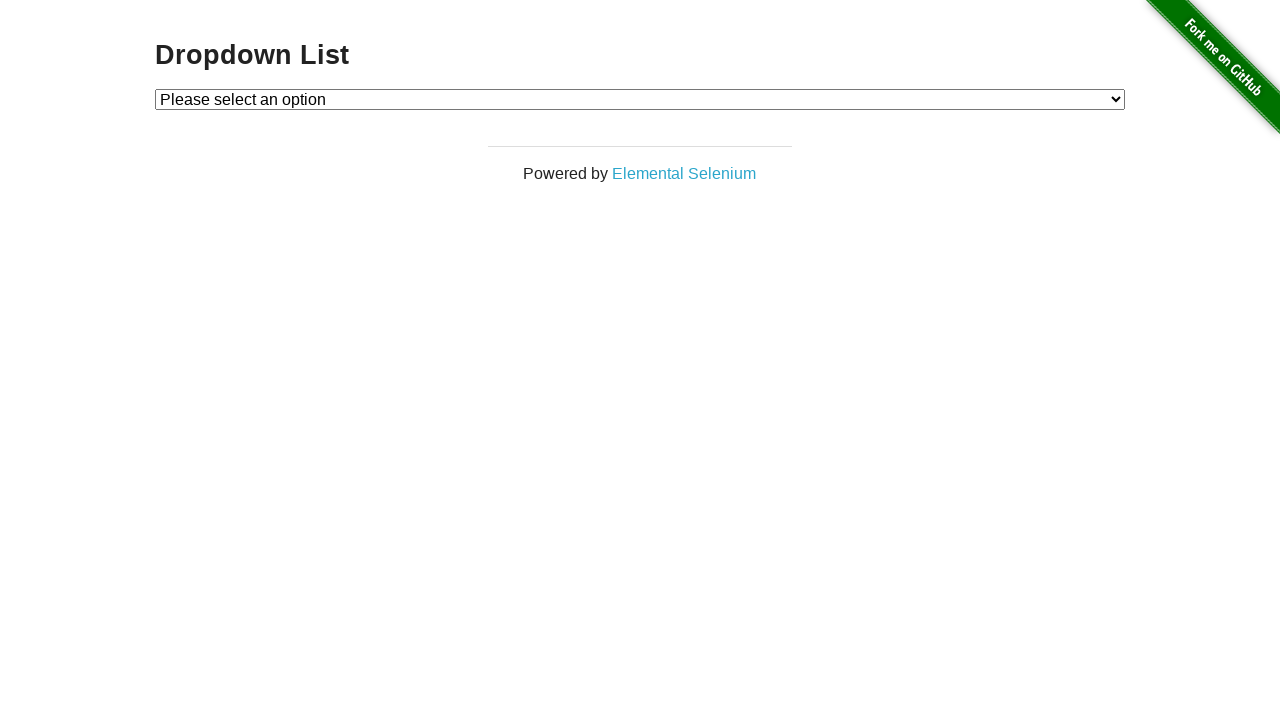

Dropdown element is now visible
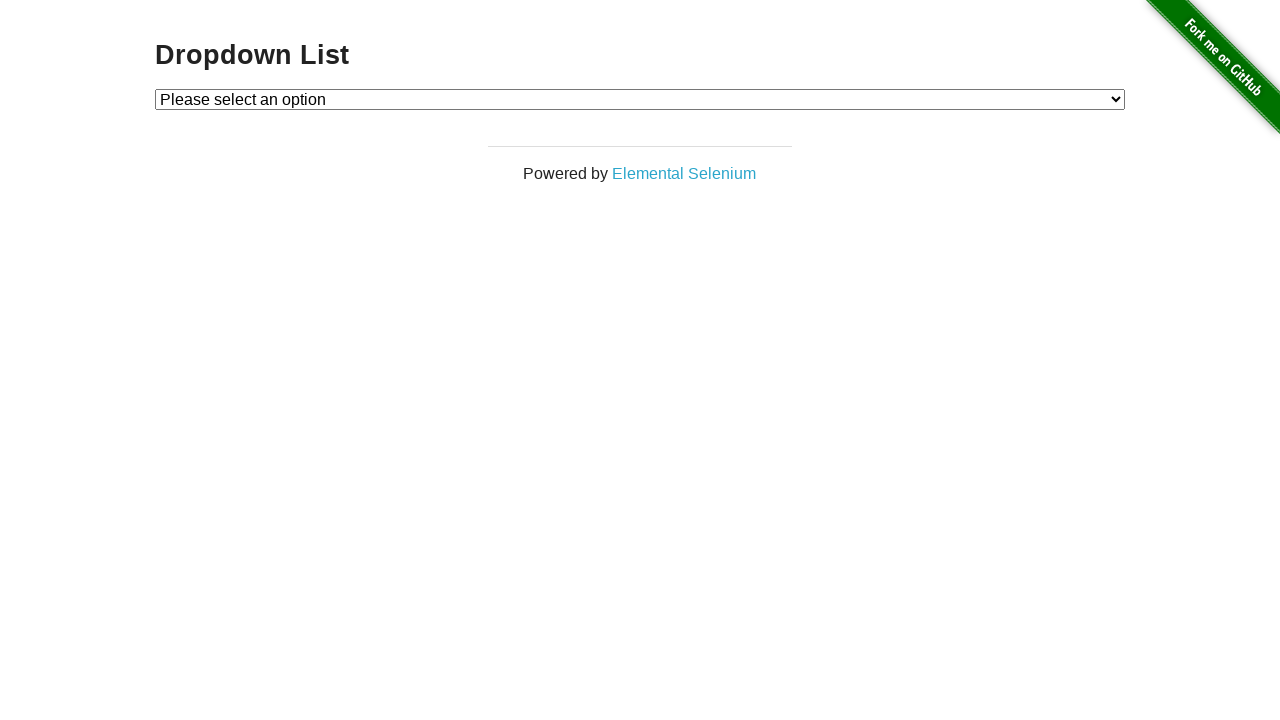

Selected Option 2 from dropdown by visible text on #dropdown
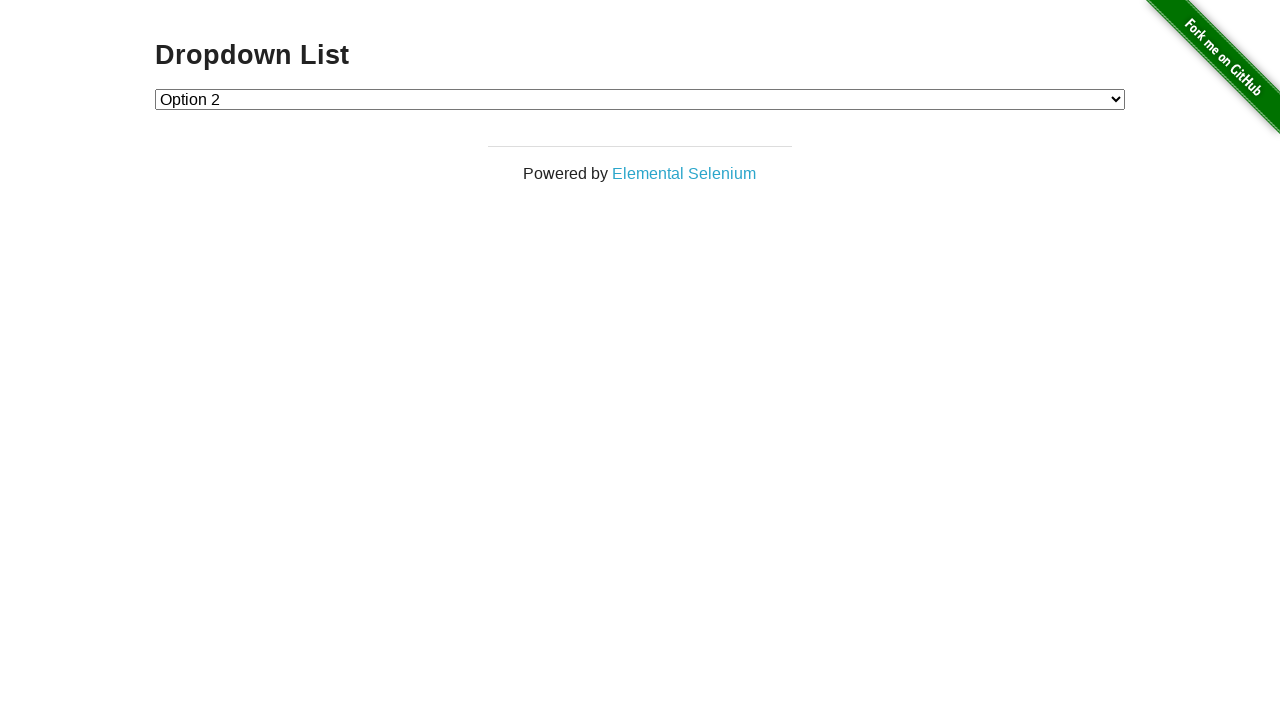

Selected Option 1 from dropdown by value attribute on #dropdown
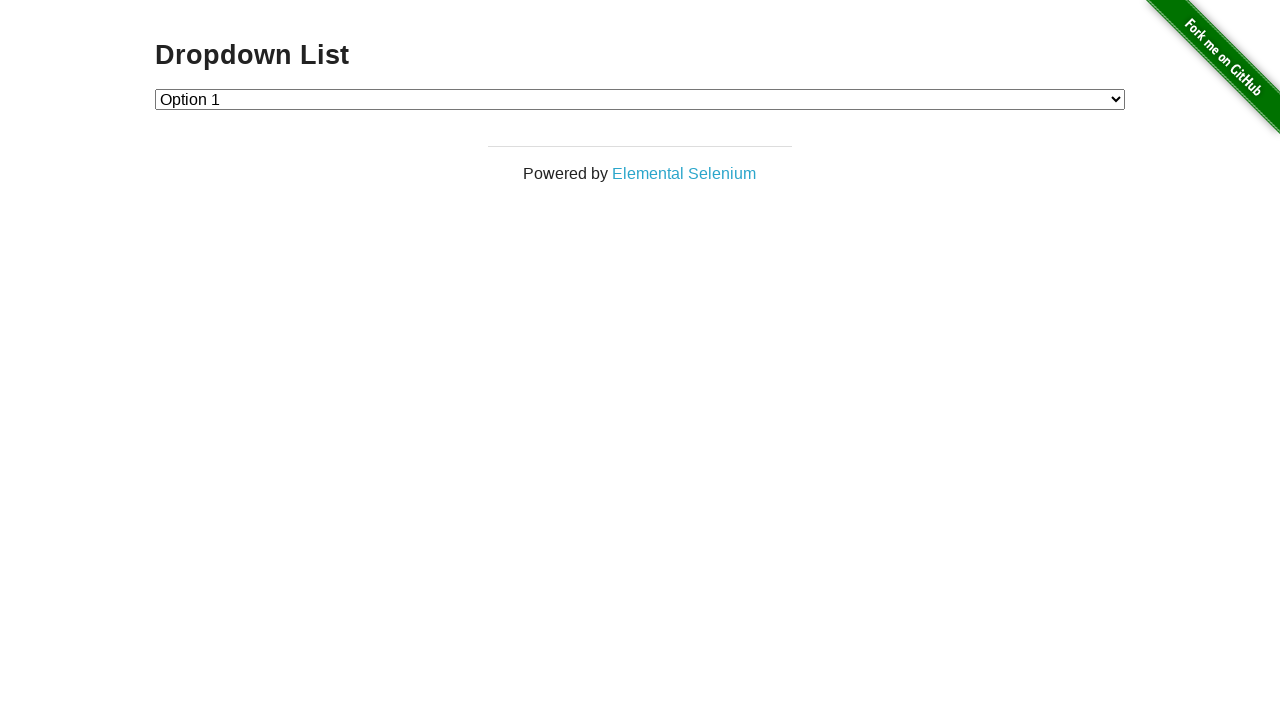

Selected option at index 2 from dropdown on #dropdown
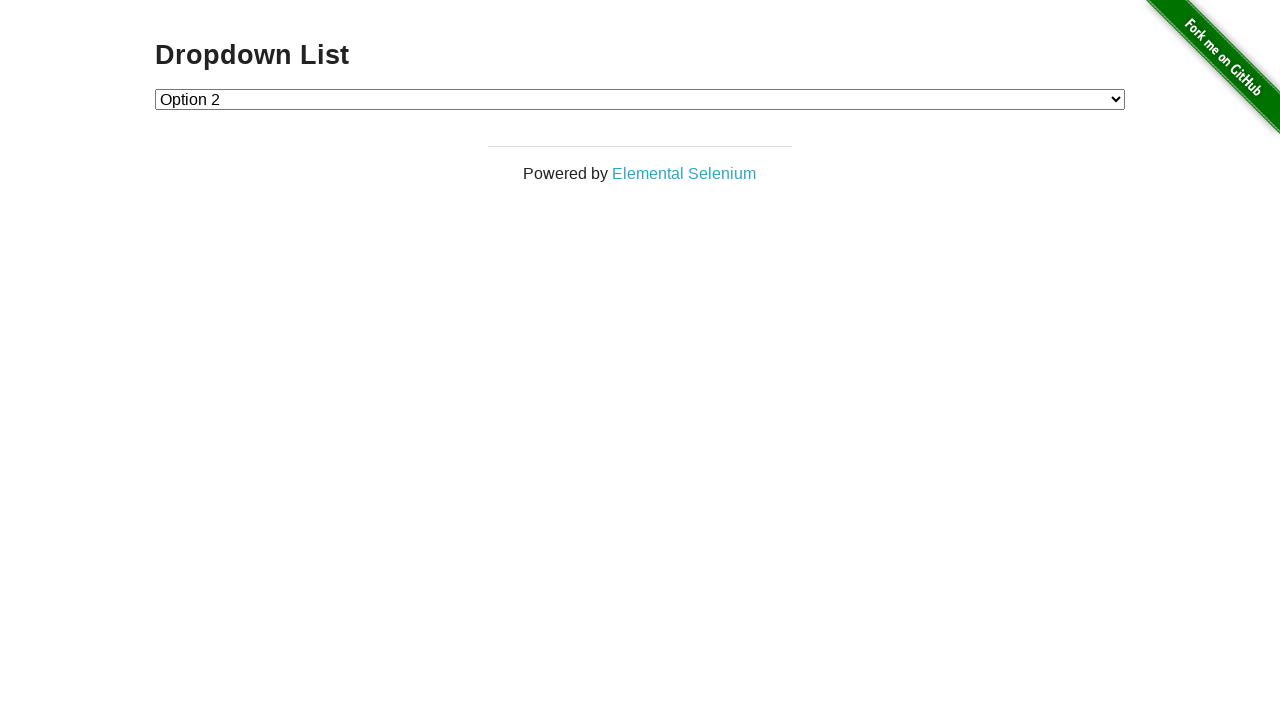

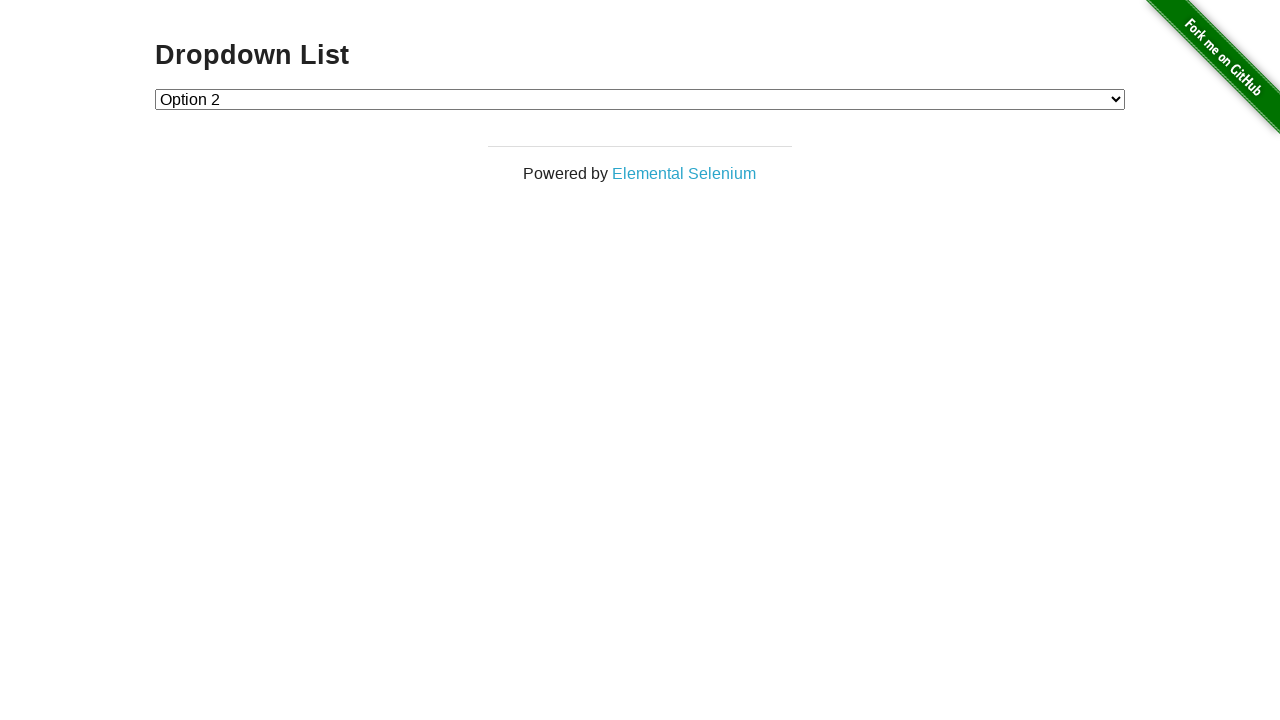